Checks a checkbox if it's not already selected

Starting URL: https://rahulshettyacademy.com/AutomationPractice/

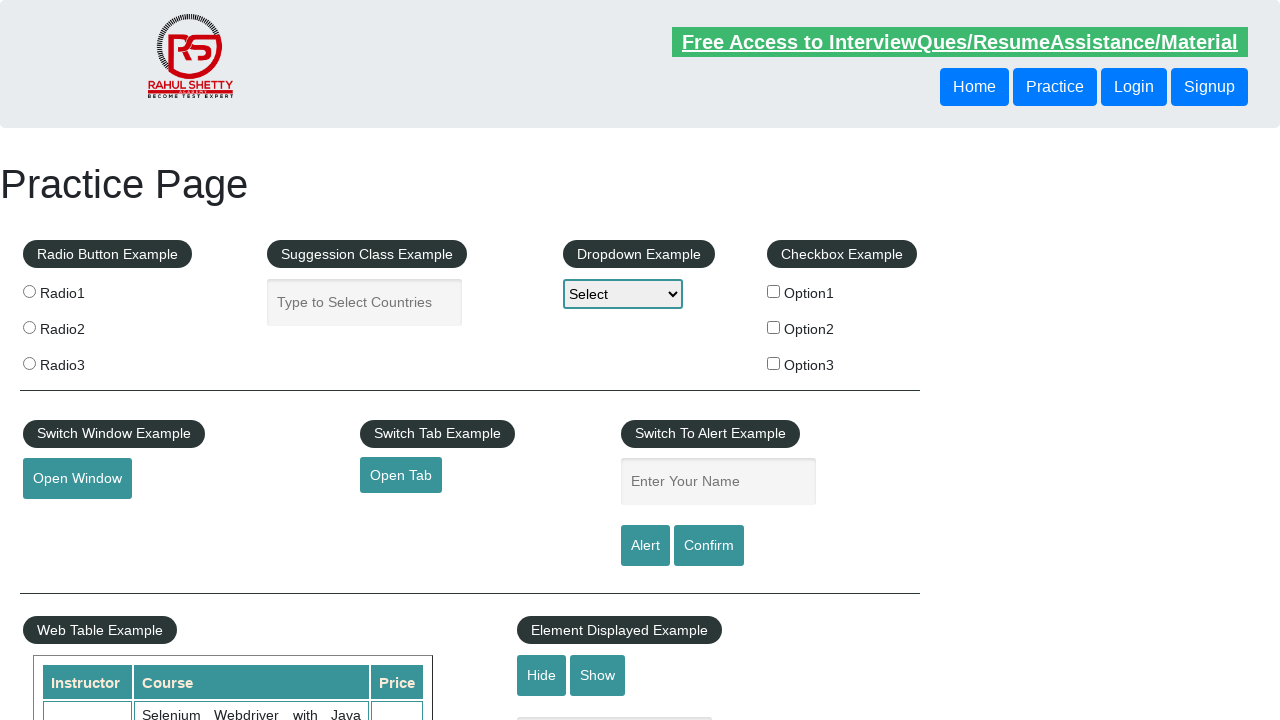

Navigated to AutomationPractice page
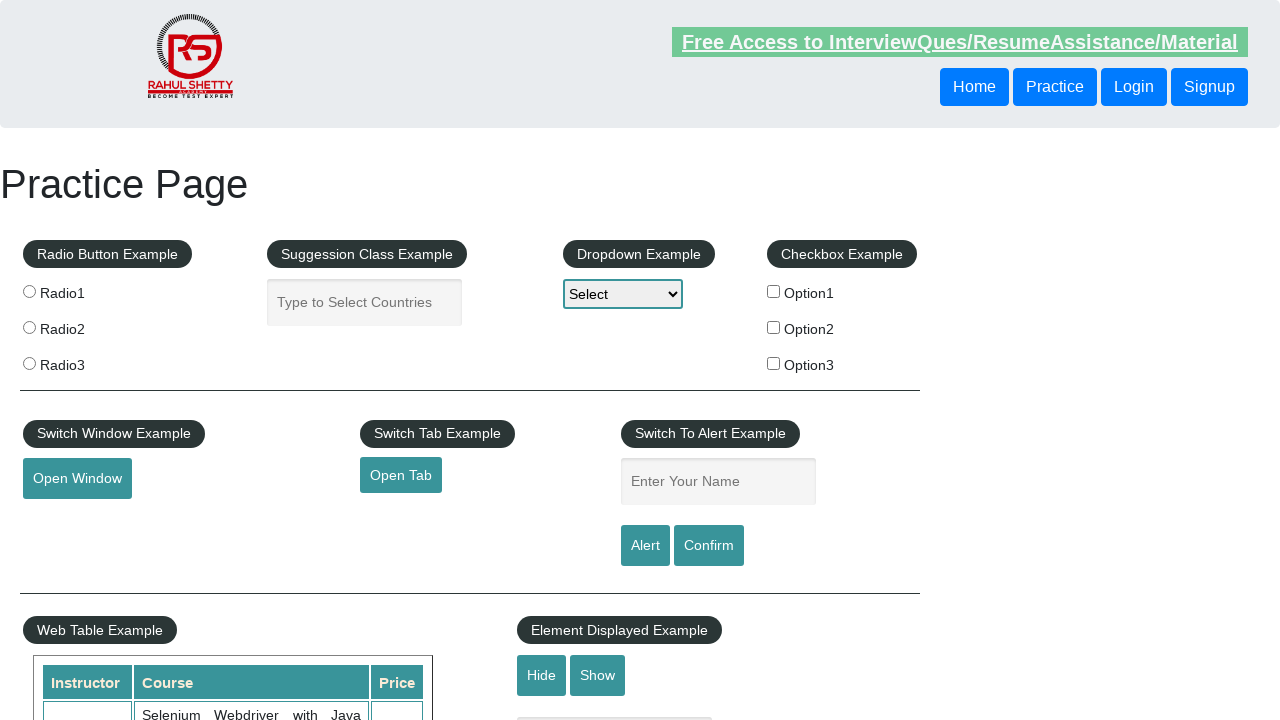

Located checkbox element #checkBoxOption2
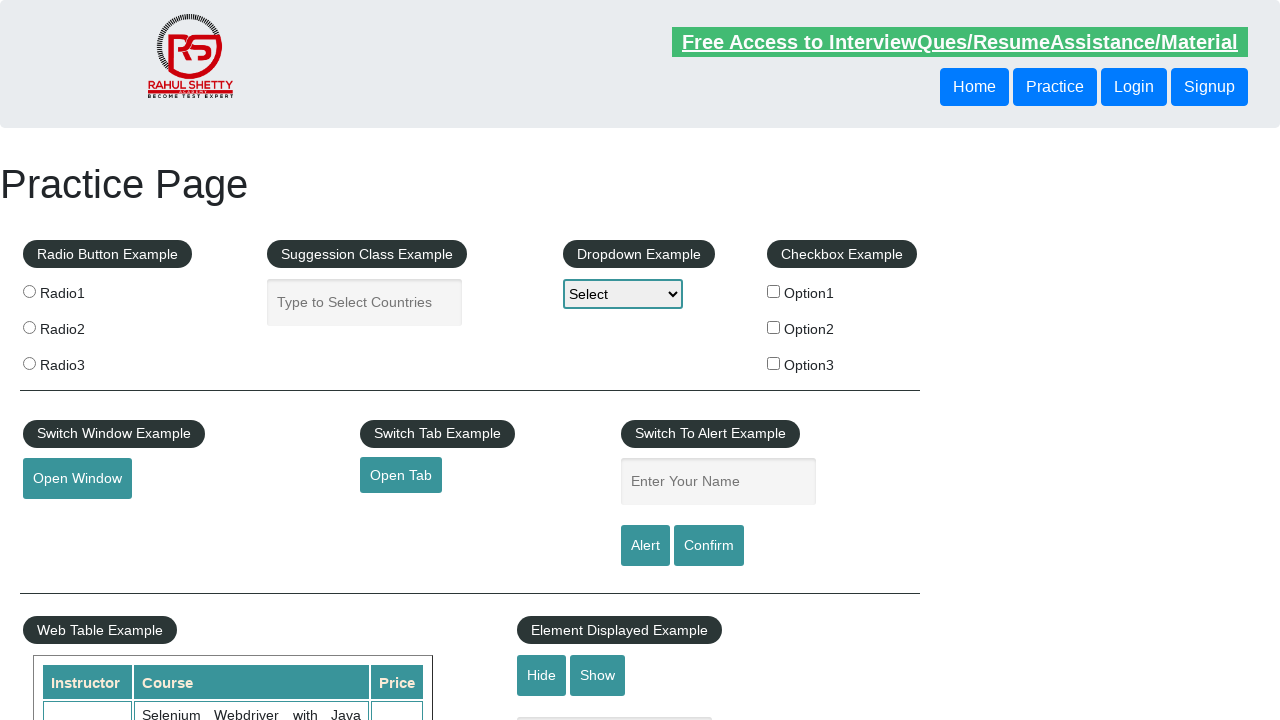

Verified checkbox is not selected
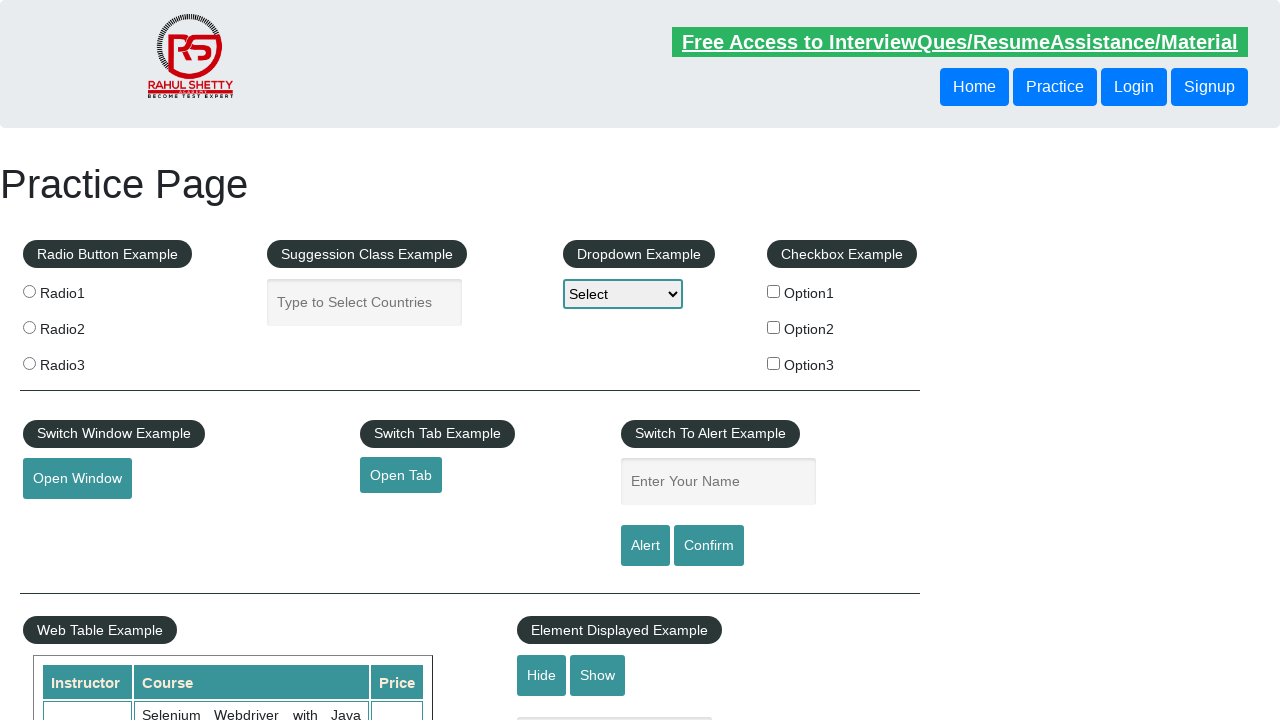

Checked the checkbox #checkBoxOption2 at (774, 327) on #checkBoxOption2
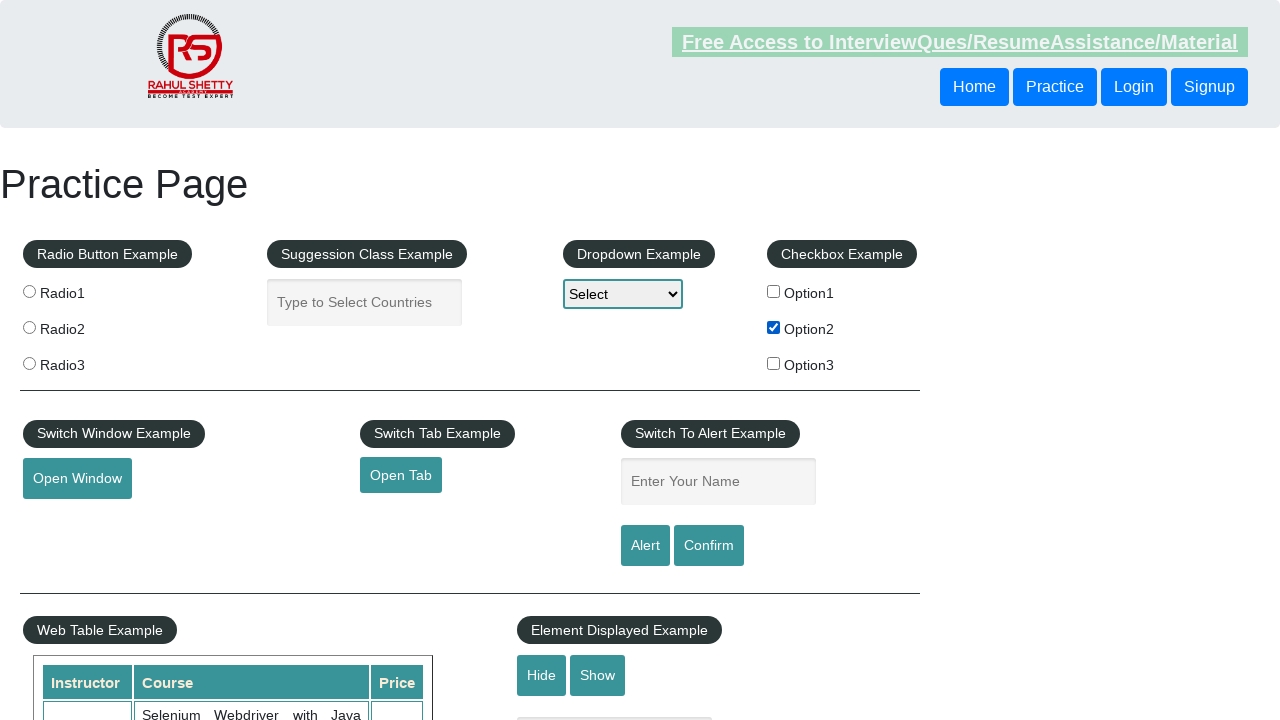

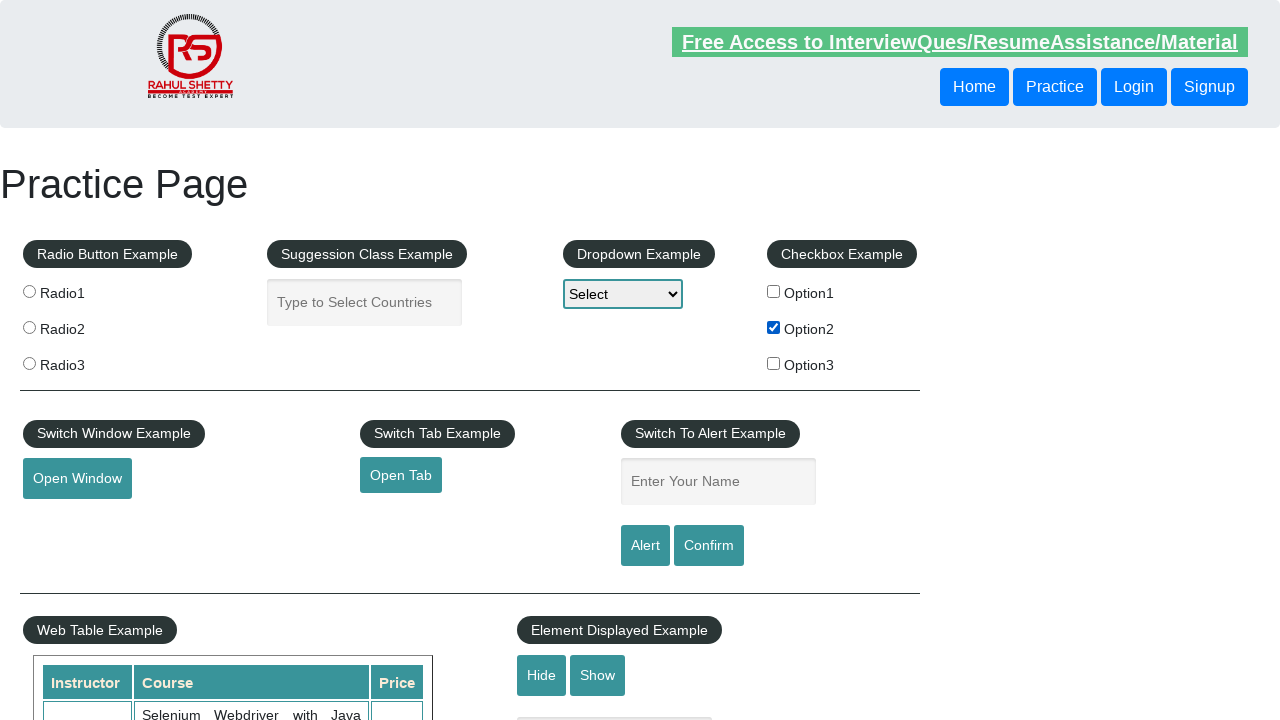